Navigates to a Romanian collector store website and verifies cookies are present on the page

Starting URL: https://magazinulcolectionarului.ro/

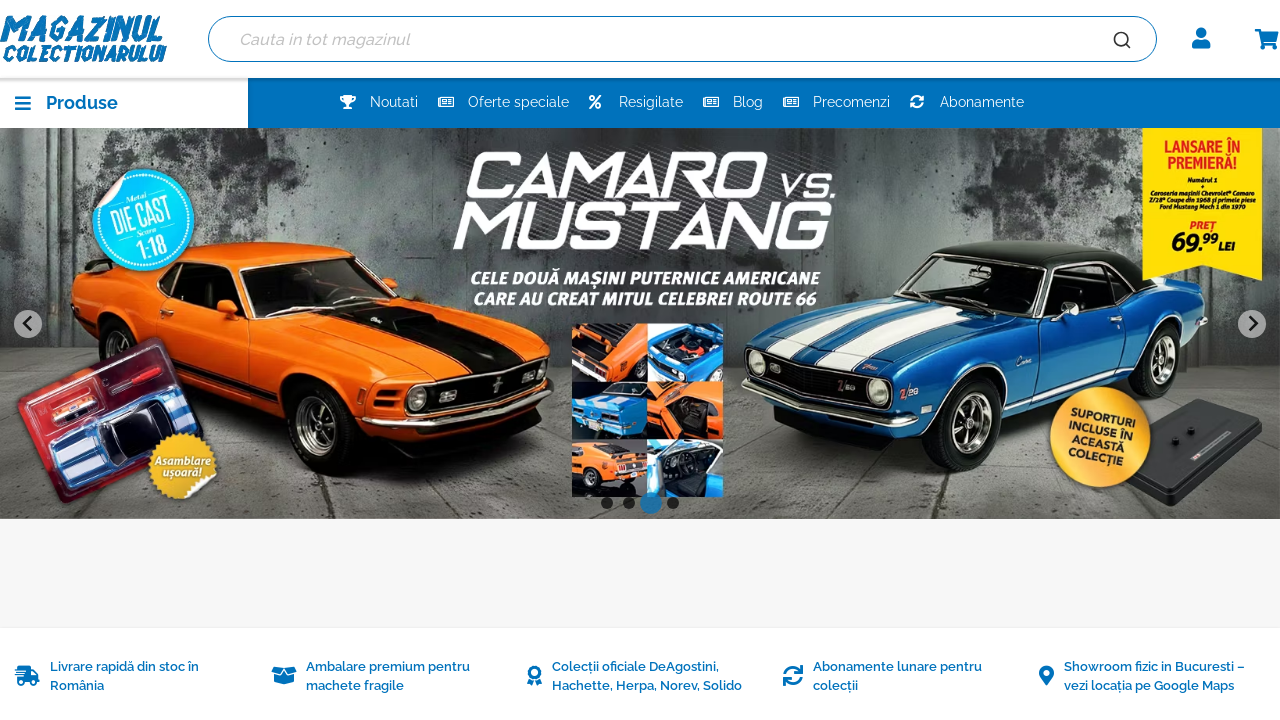

Waited for page to reach networkidle state
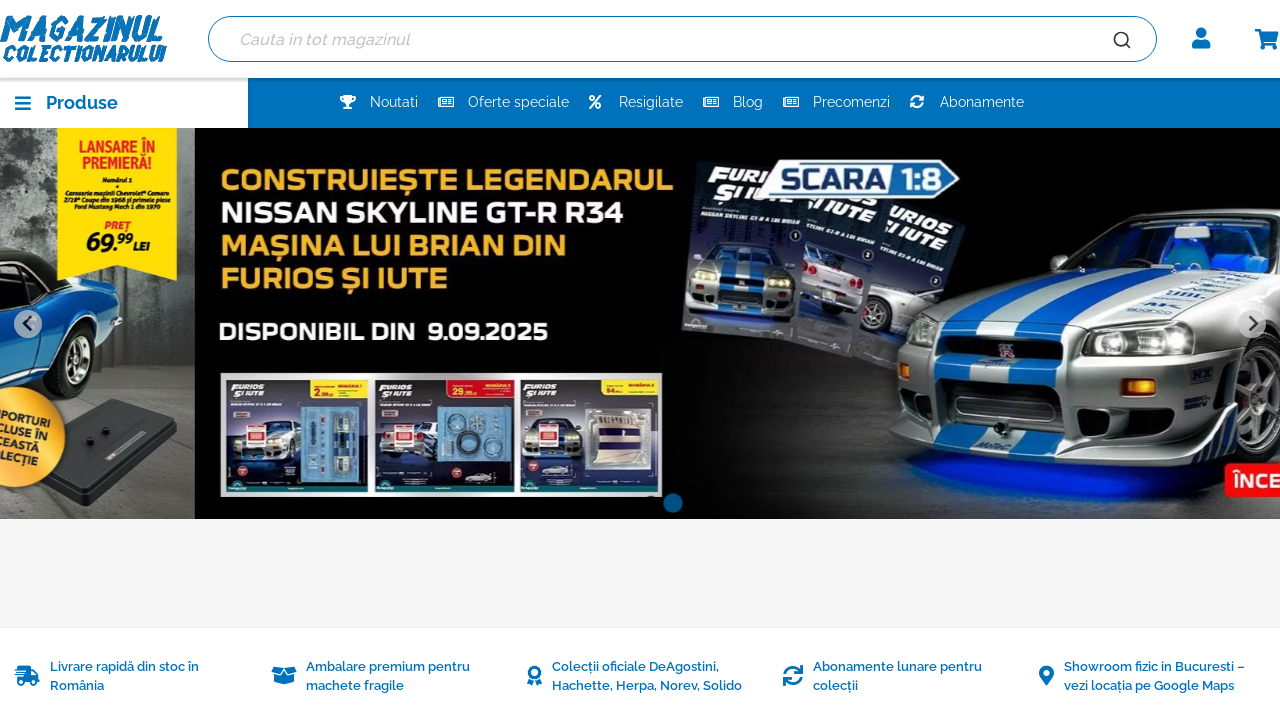

Verified body element is present on Romanian collector store website
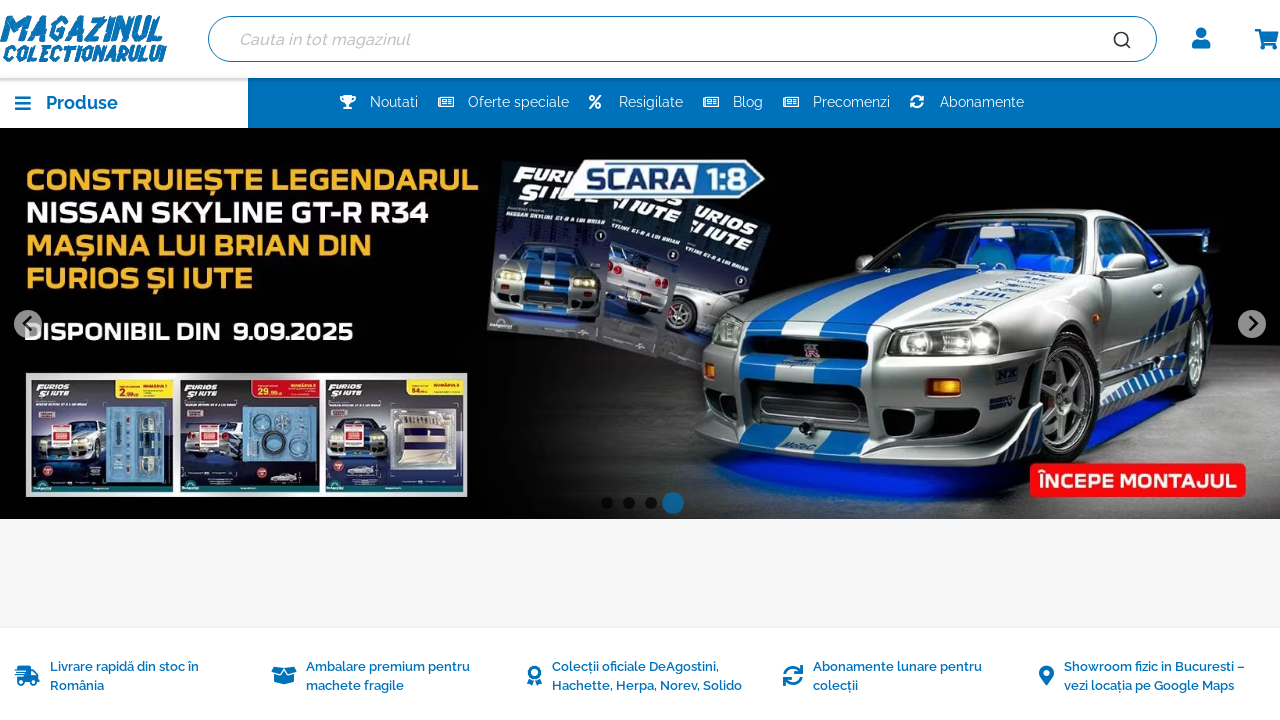

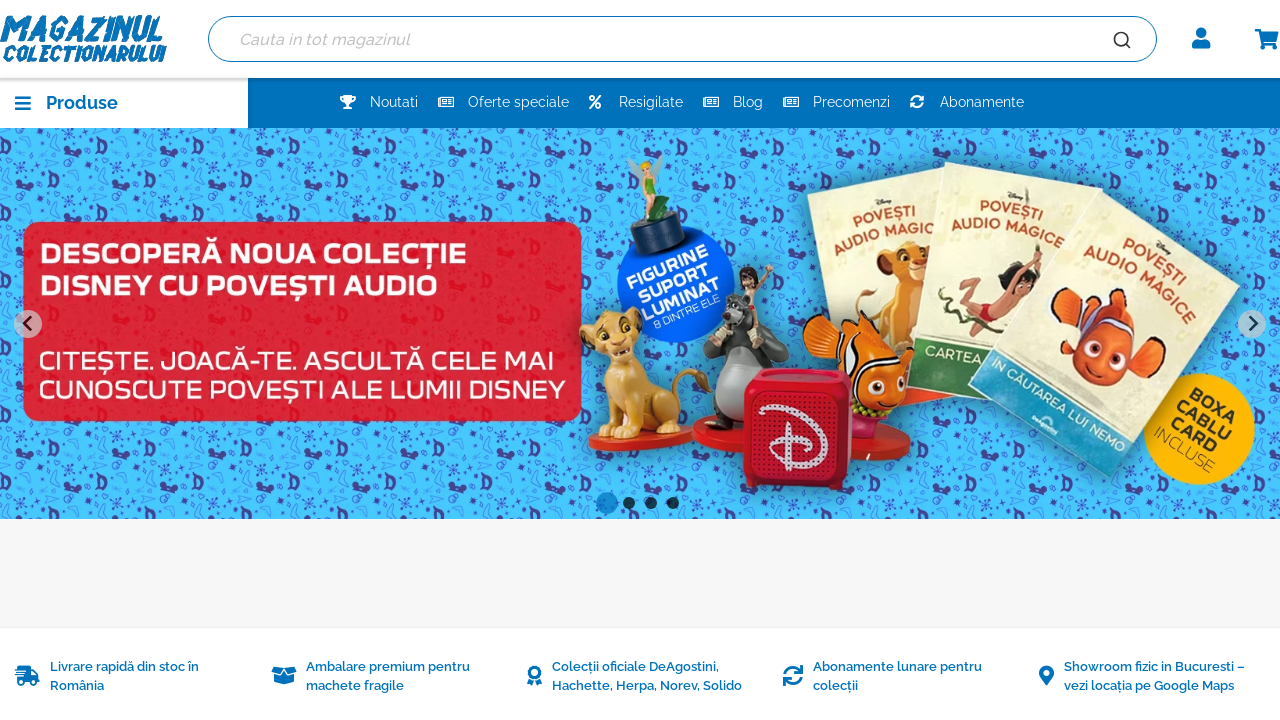